Tests form submission by clicking a calculated link text, then filling out a form with first name, last name, city, and country fields before submitting

Starting URL: http://suninjuly.github.io/find_link_text

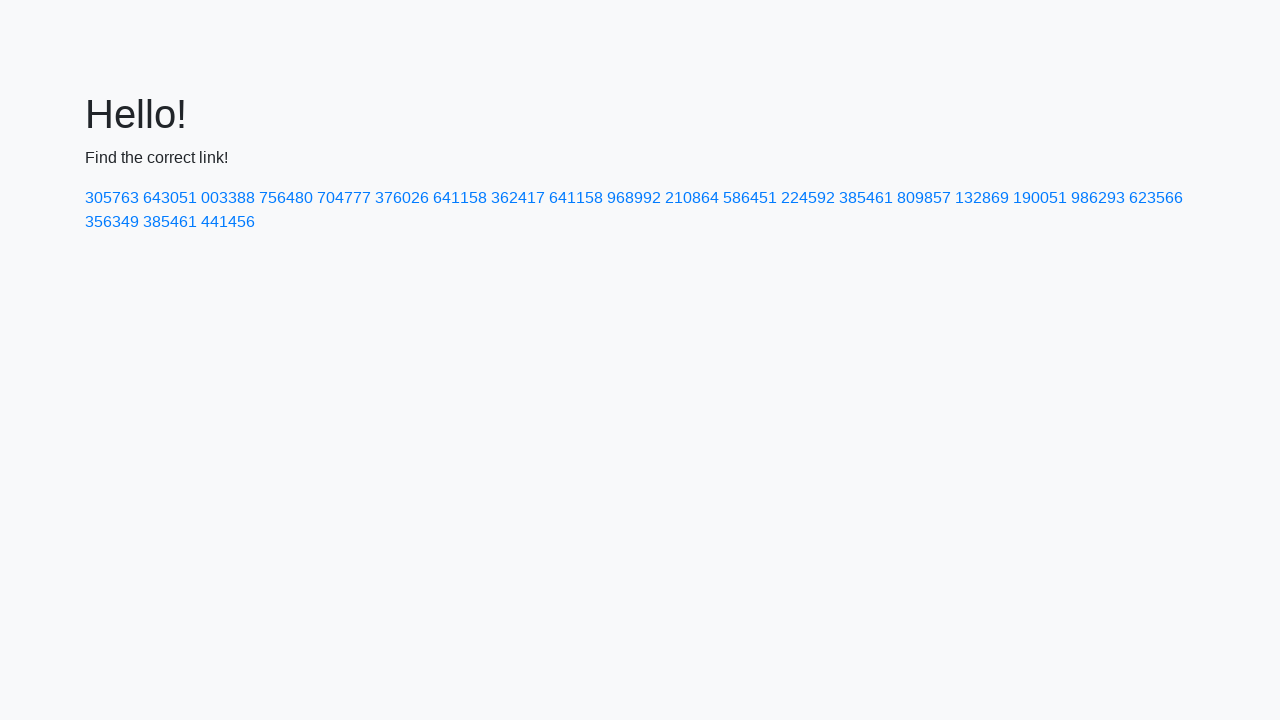

Clicked link with calculated text '224592' at (808, 198) on text=224592
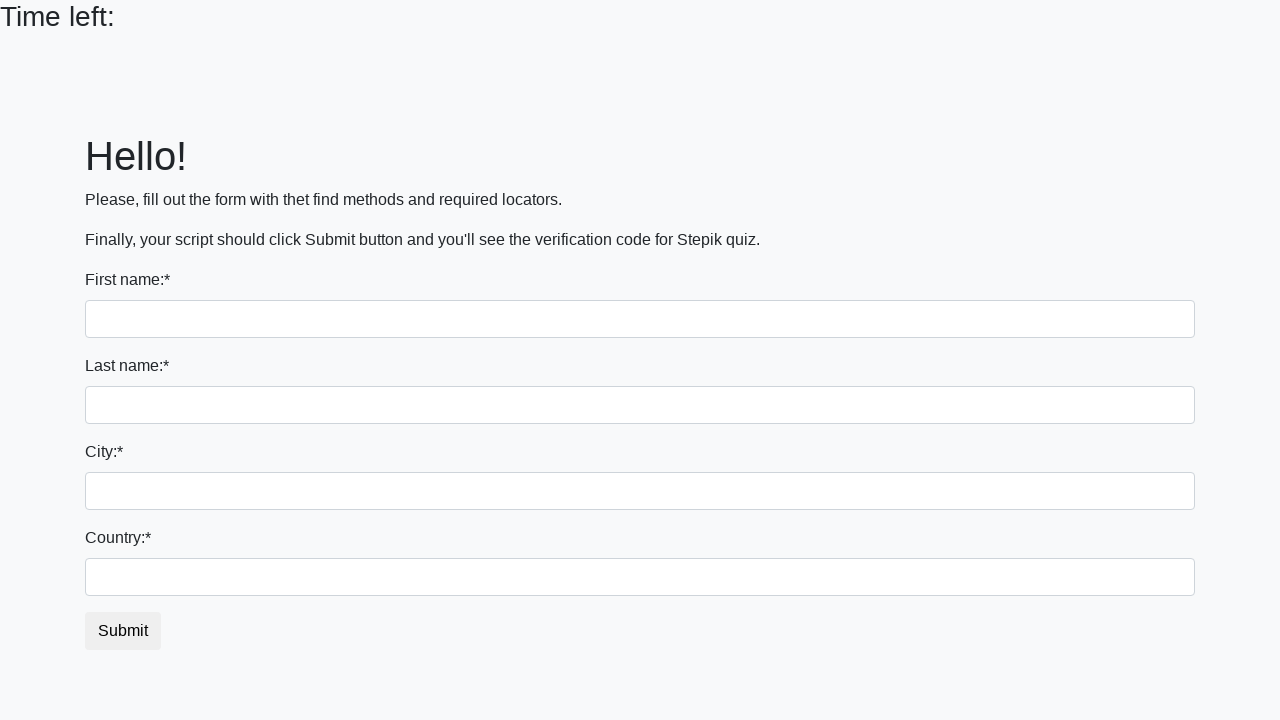

Filled first name field with 'Ivan' on input
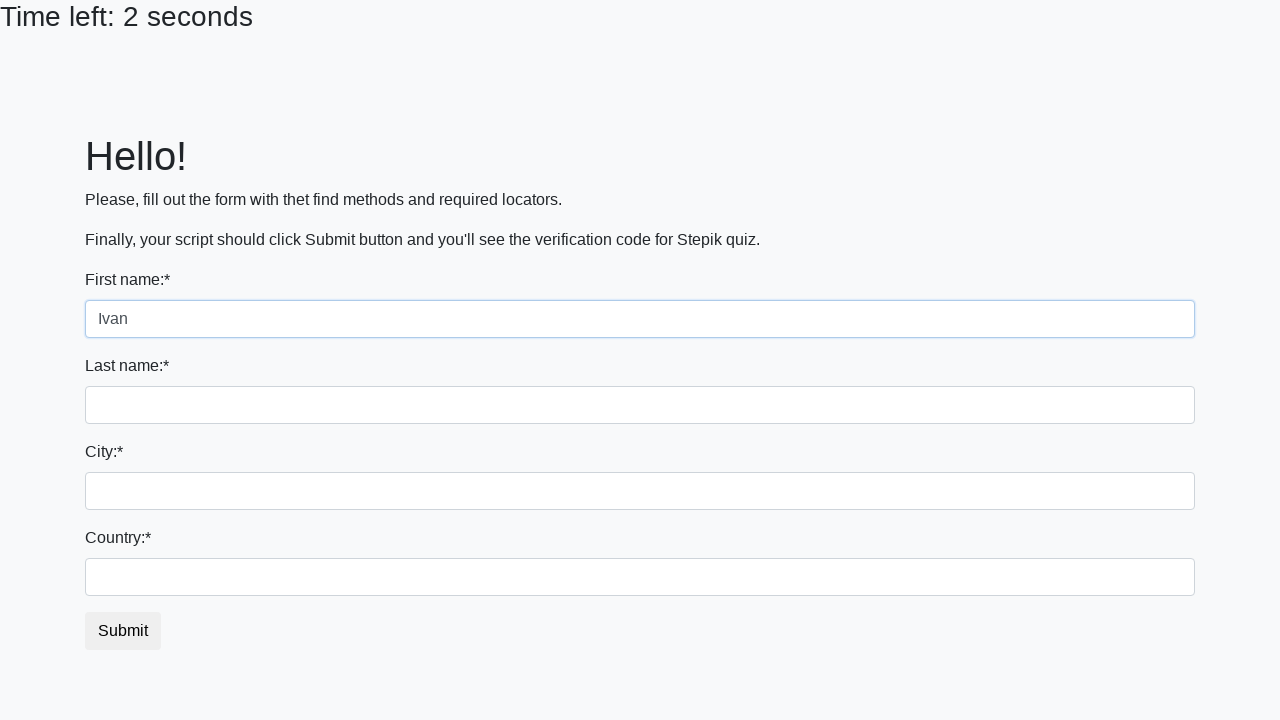

Filled last name field with 'Petrov' on input[name='last_name']
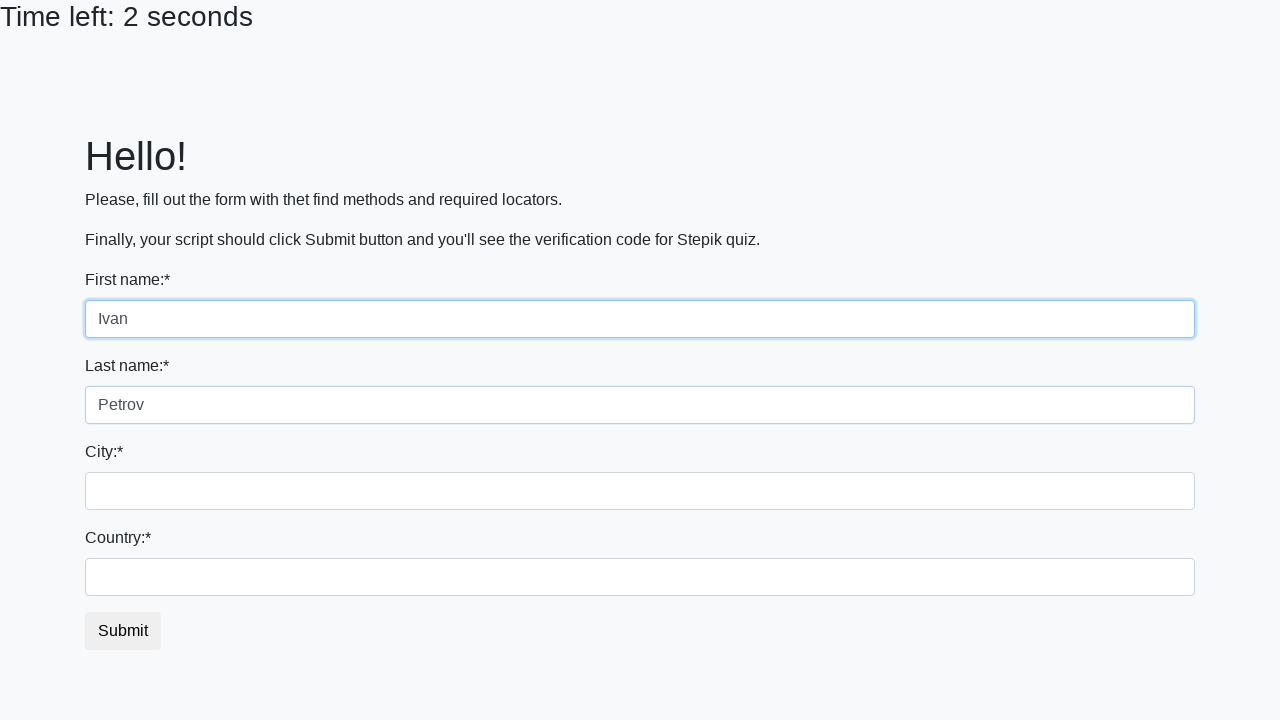

Filled city field with 'Smolensk' on .form-control.city
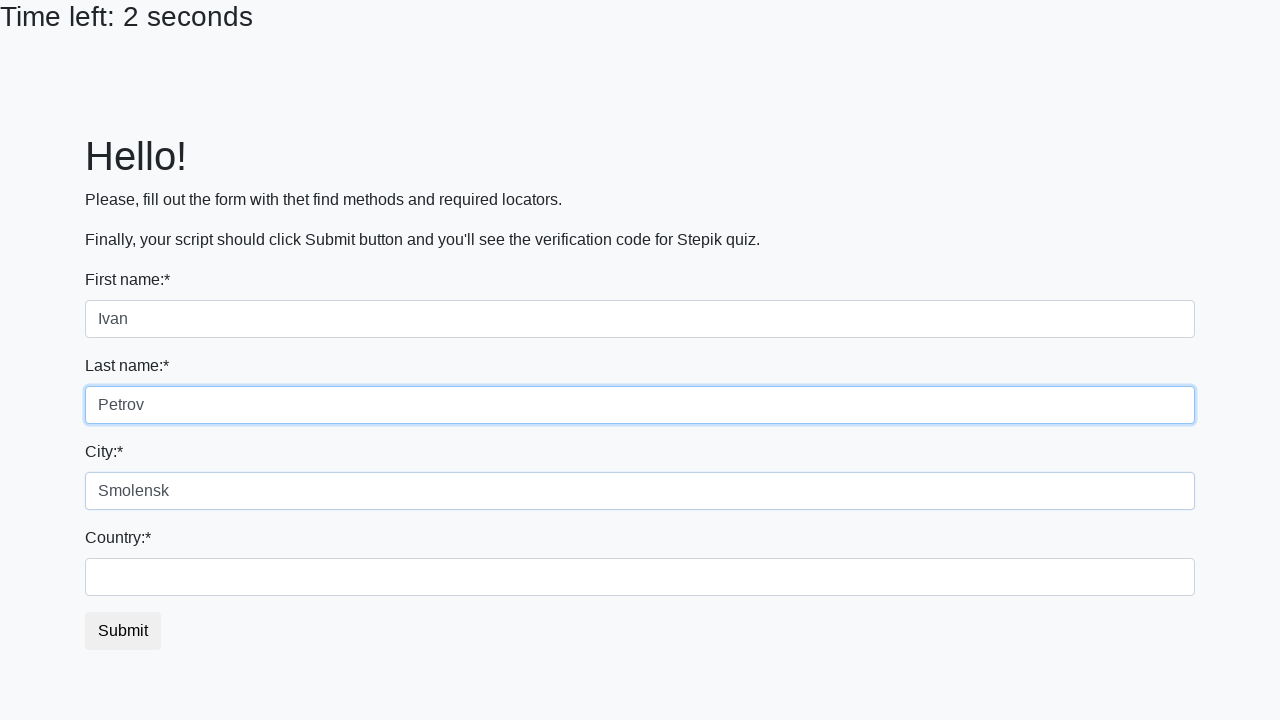

Filled country field with 'Russia' on #country
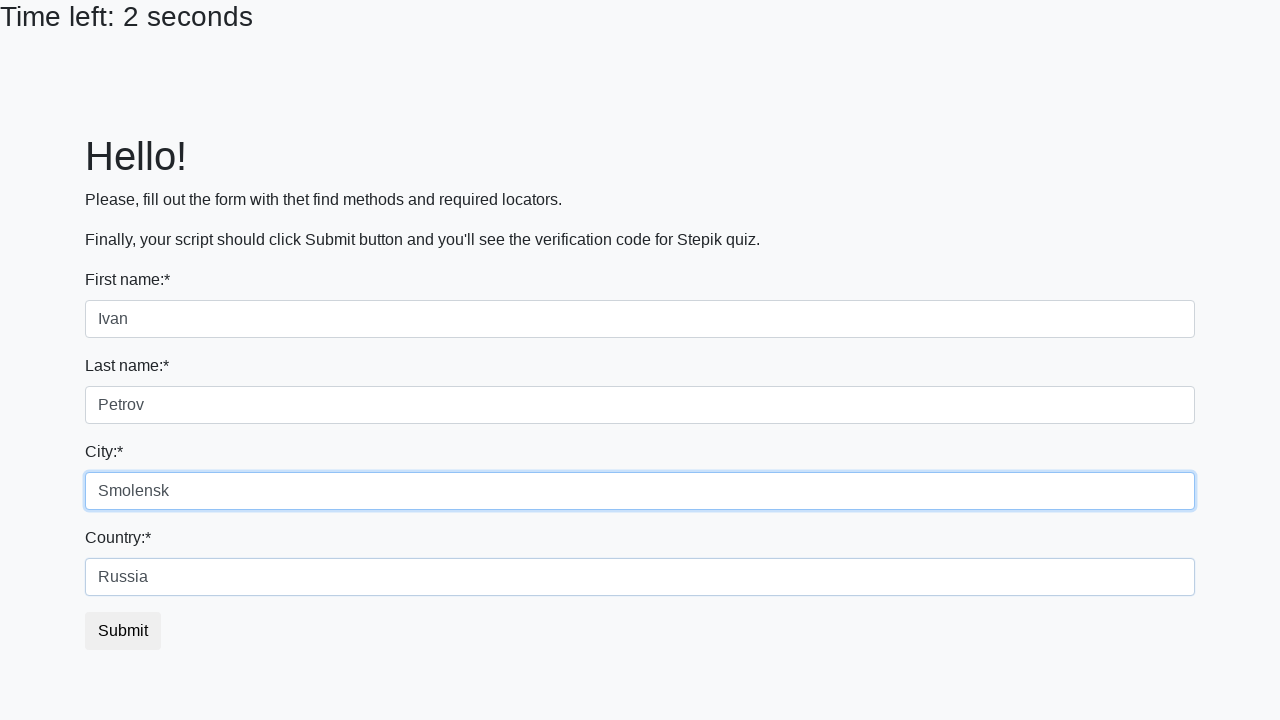

Clicked submit button to complete form submission at (123, 631) on button.btn
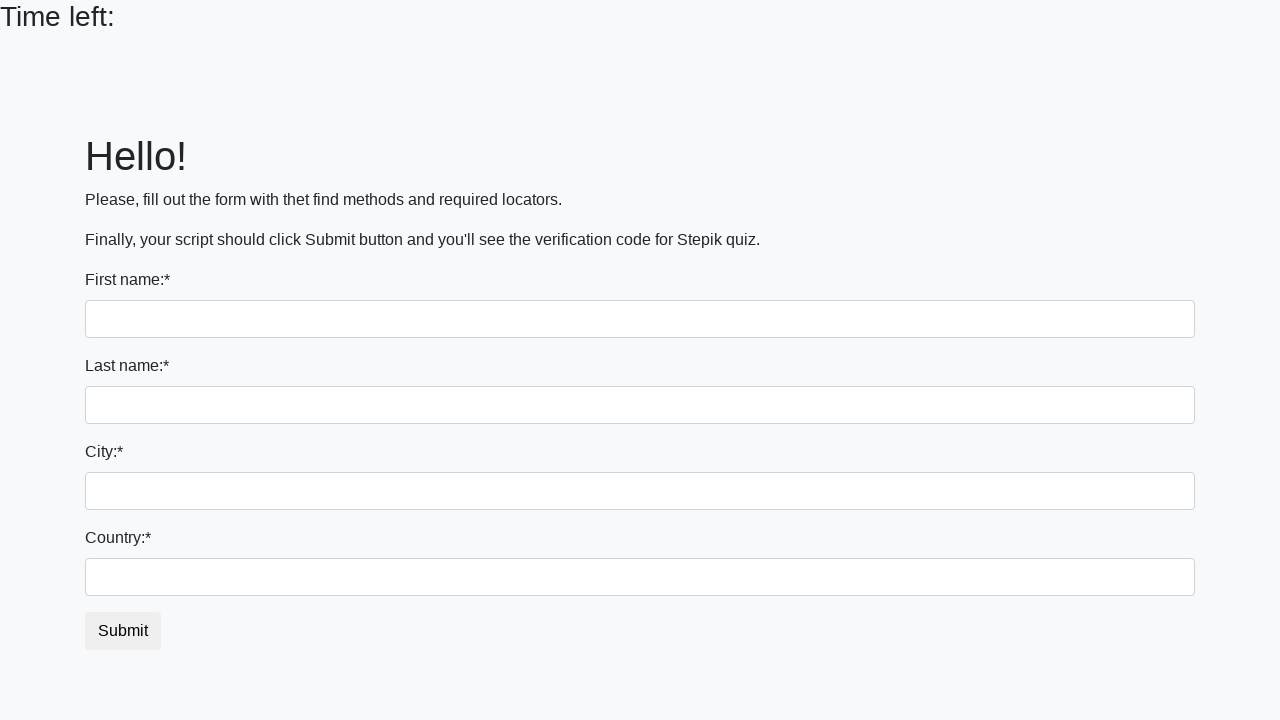

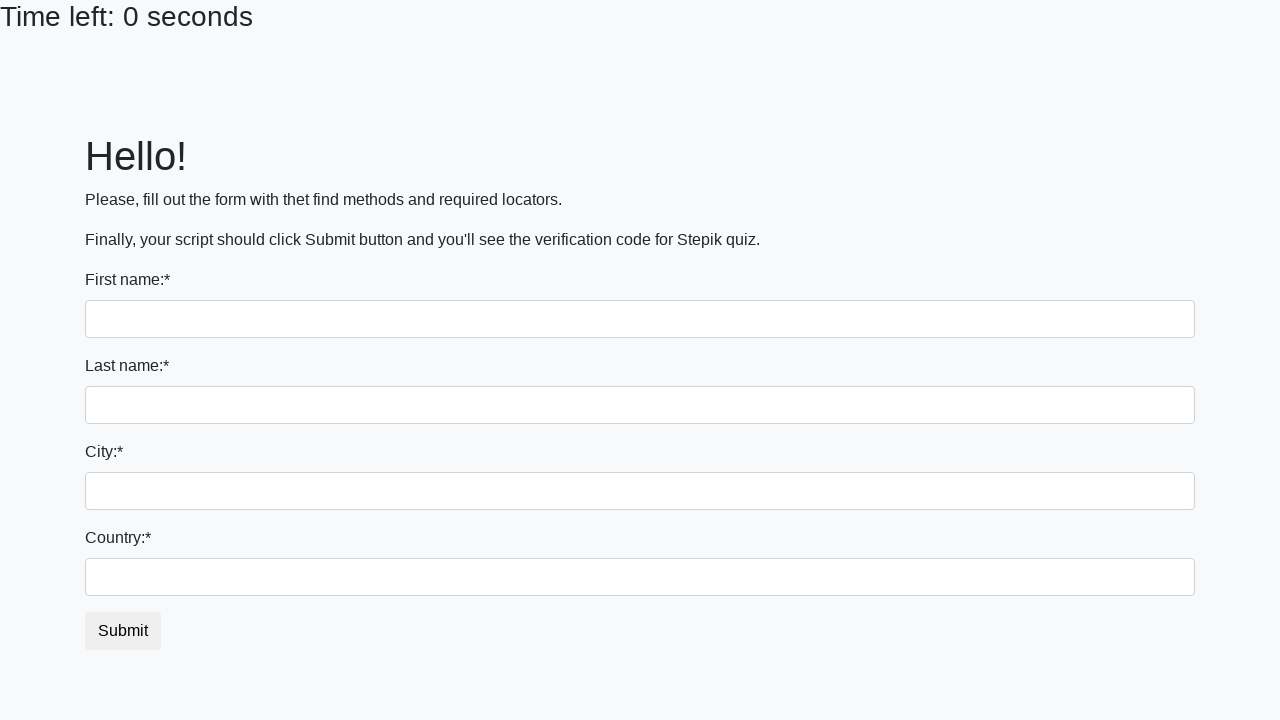